Solves a math problem by reading a value from the page, calculating a formula, and submitting the answer along with checkbox selections

Starting URL: http://suninjuly.github.io/math.html

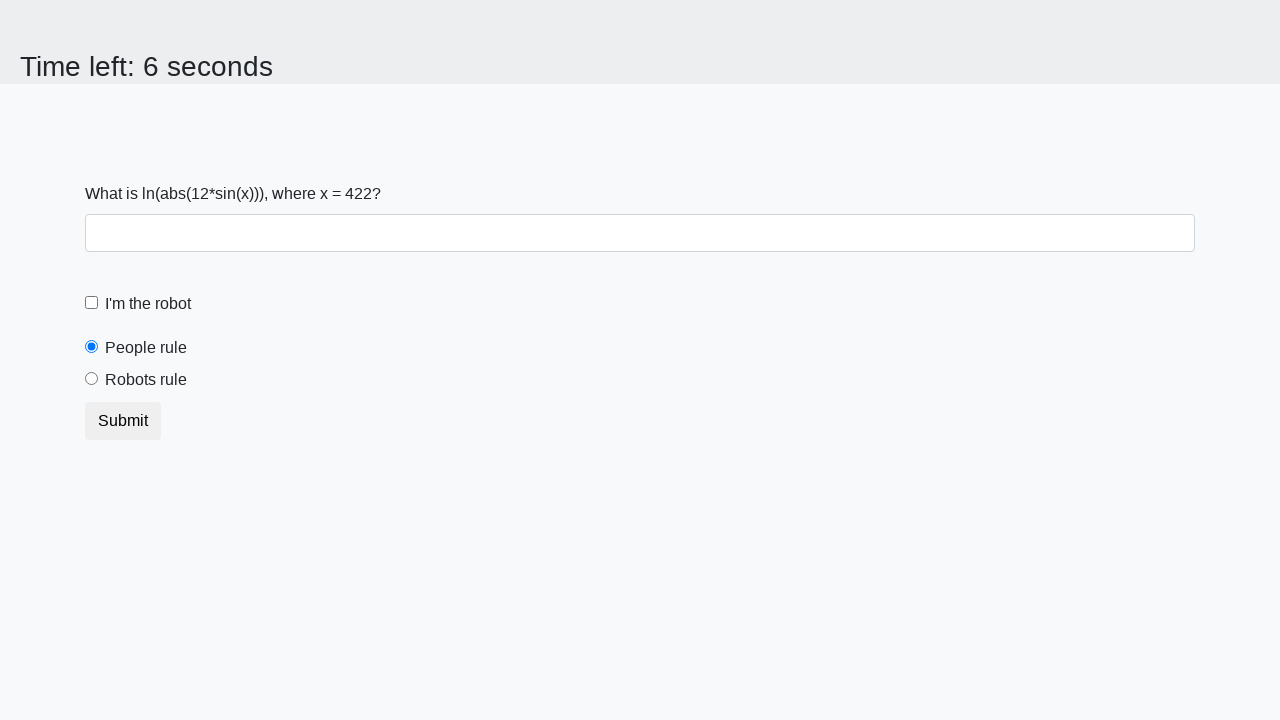

Located the input value element
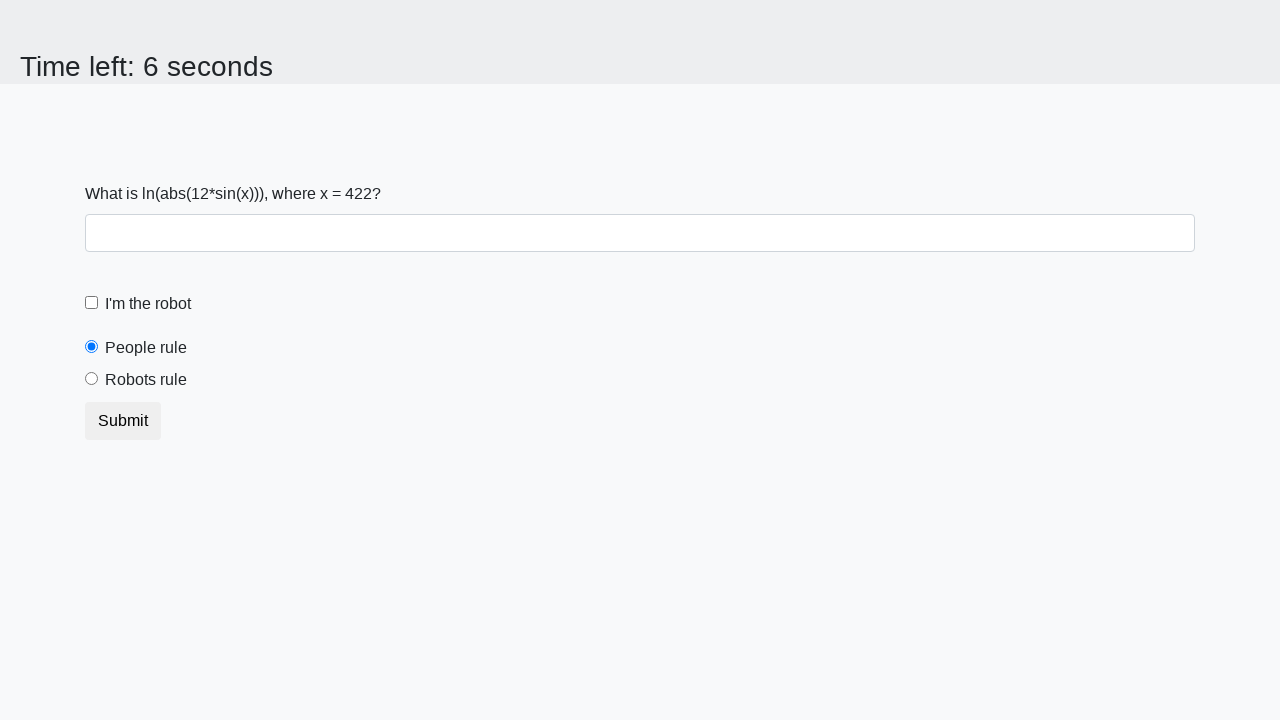

Read the value from the page
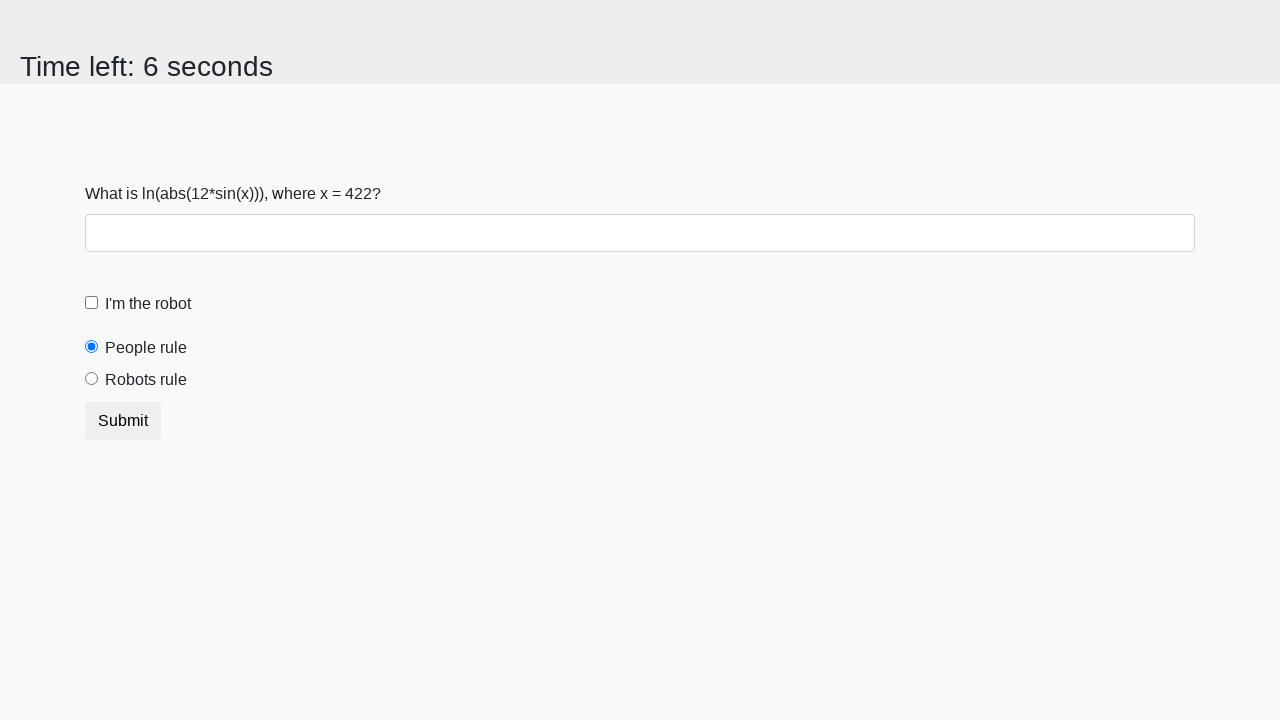

Calculated the formula result: 2.3288790604938105
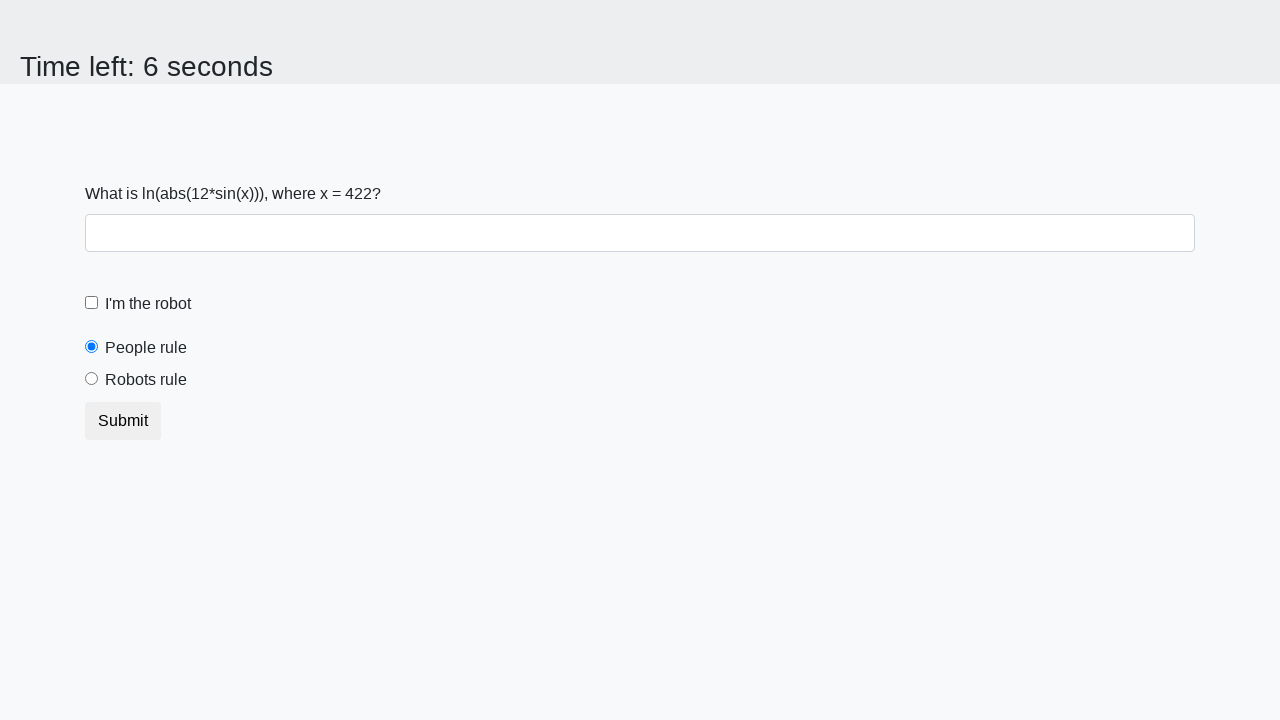

Filled in the calculated answer on input
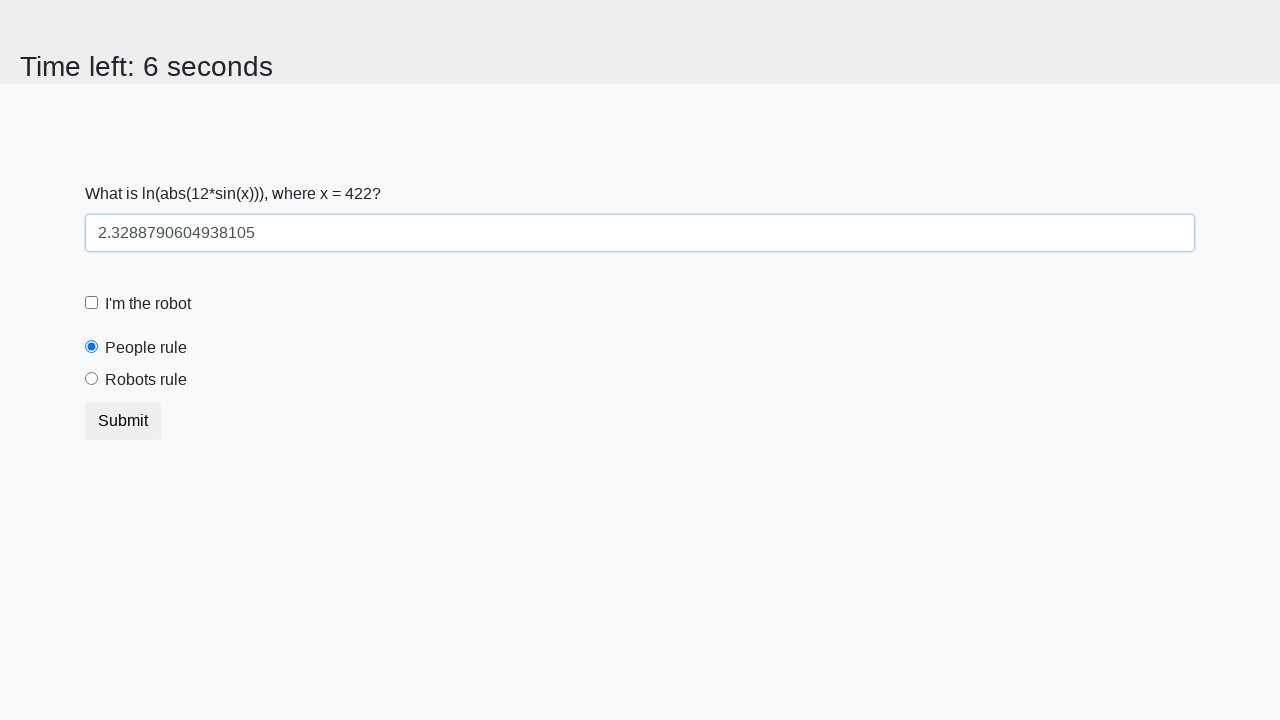

Checked the robot checkbox at (148, 304) on [for='robotCheckbox']
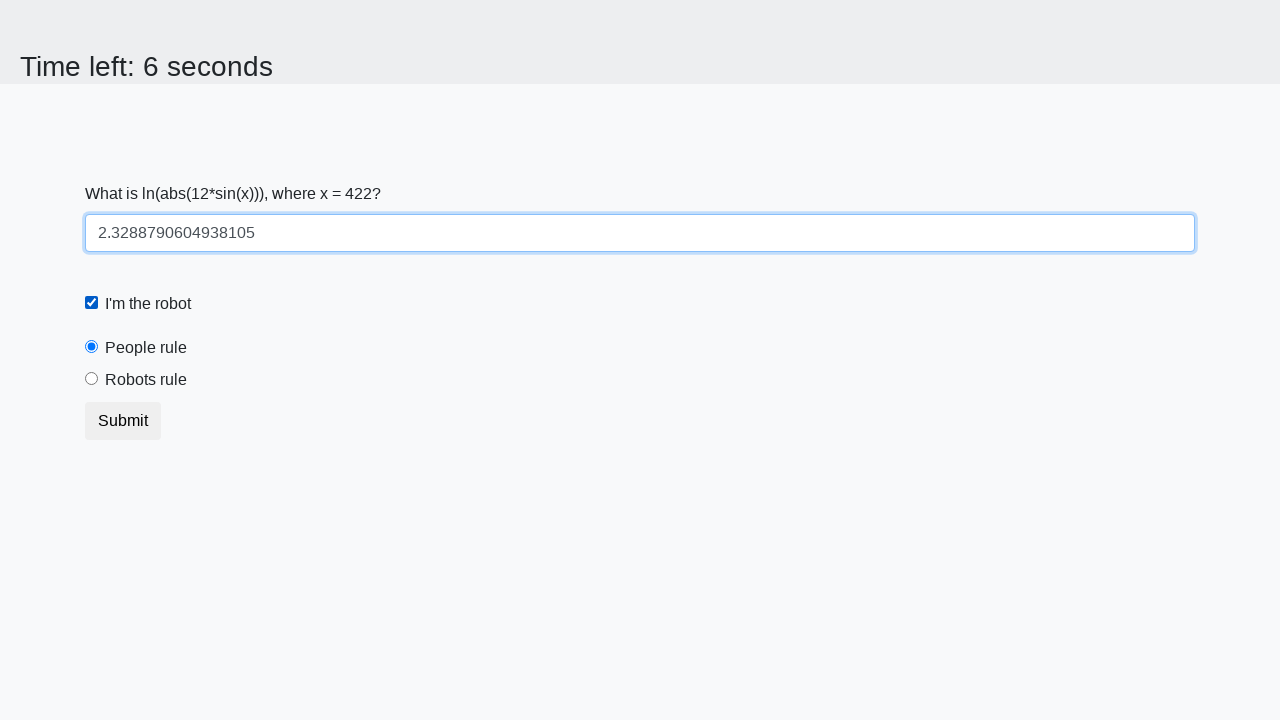

Selected the robot radio button at (146, 380) on [for='robotsRule']
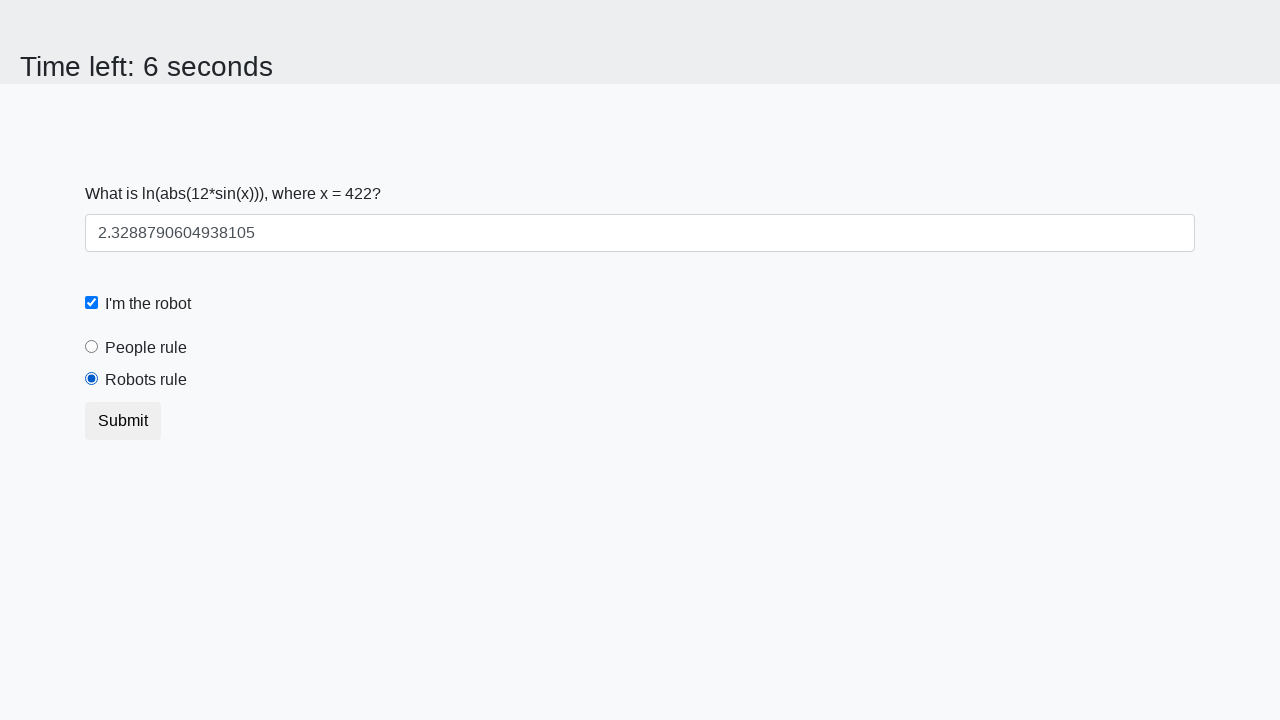

Submitted the form at (123, 421) on button.btn
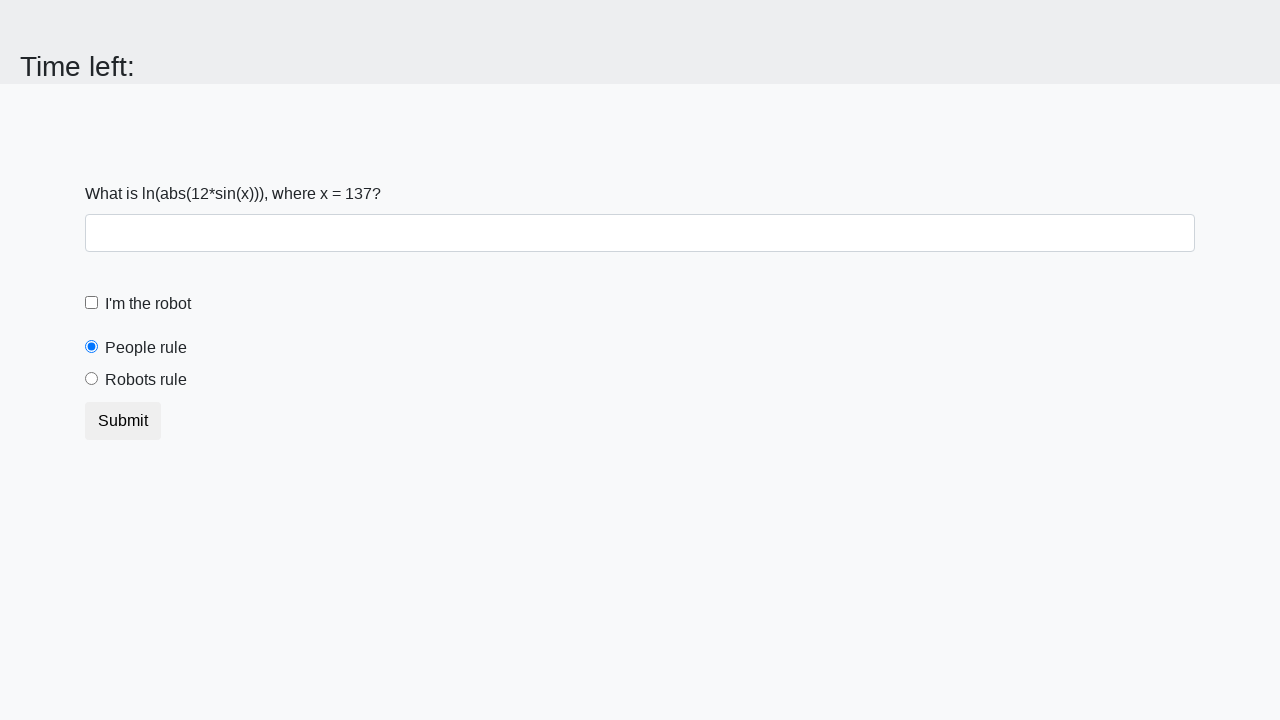

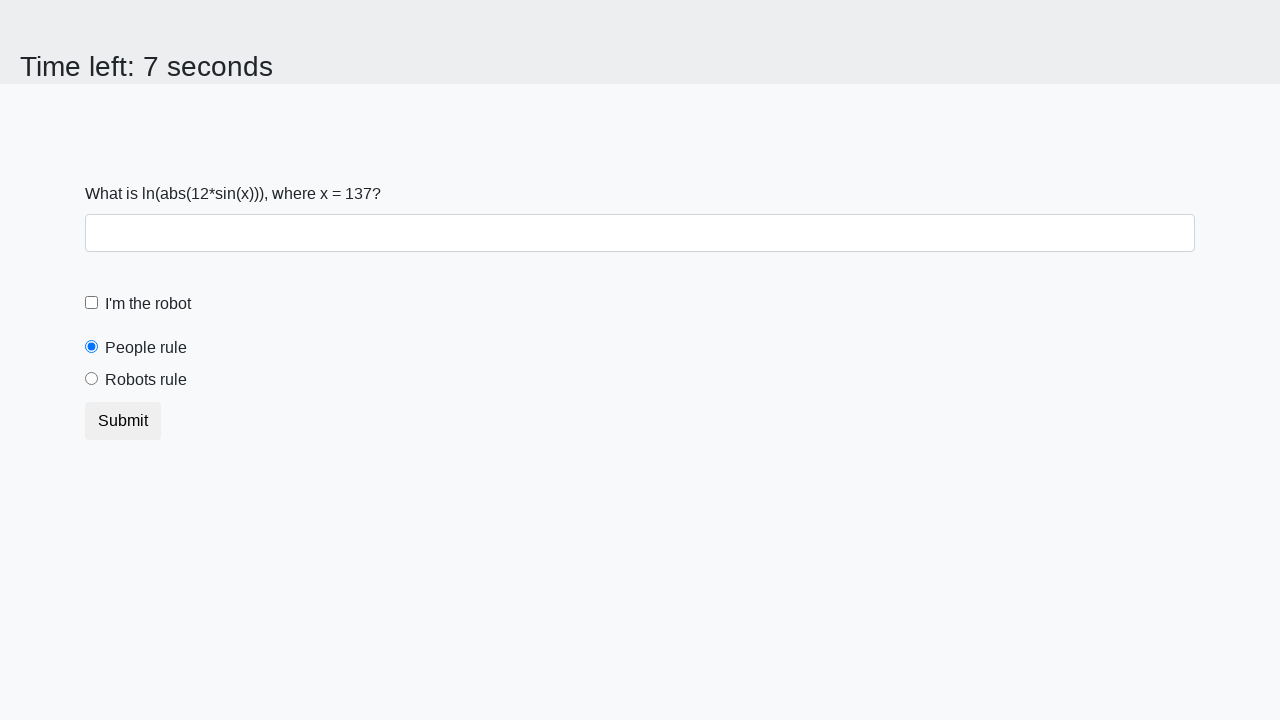